Tests navigation to a specific book arrival by clicking Shop, Home, selecting "Mastering JavaScript", and verifying the page title matches the expected book title.

Starting URL: http://practice.automationtesting.in/

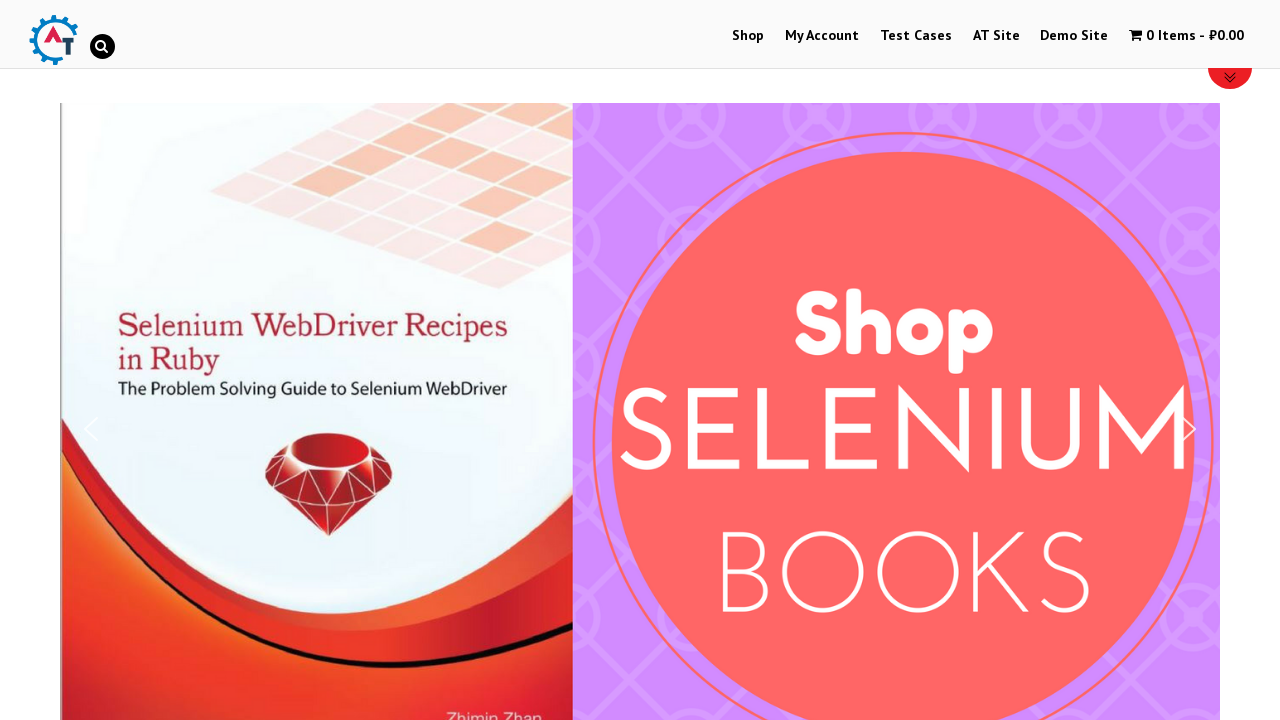

Clicked Shop menu link at (748, 36) on text=Shop
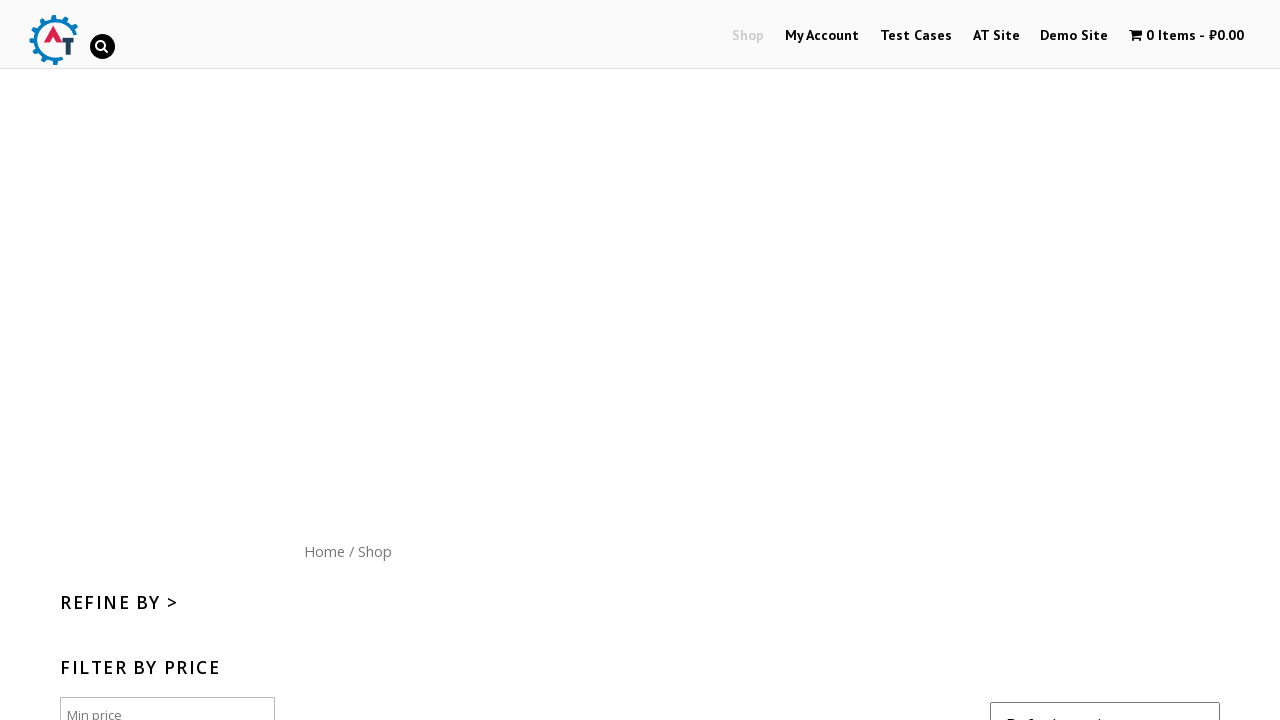

Clicked Home menu link at (324, 551) on text=Home
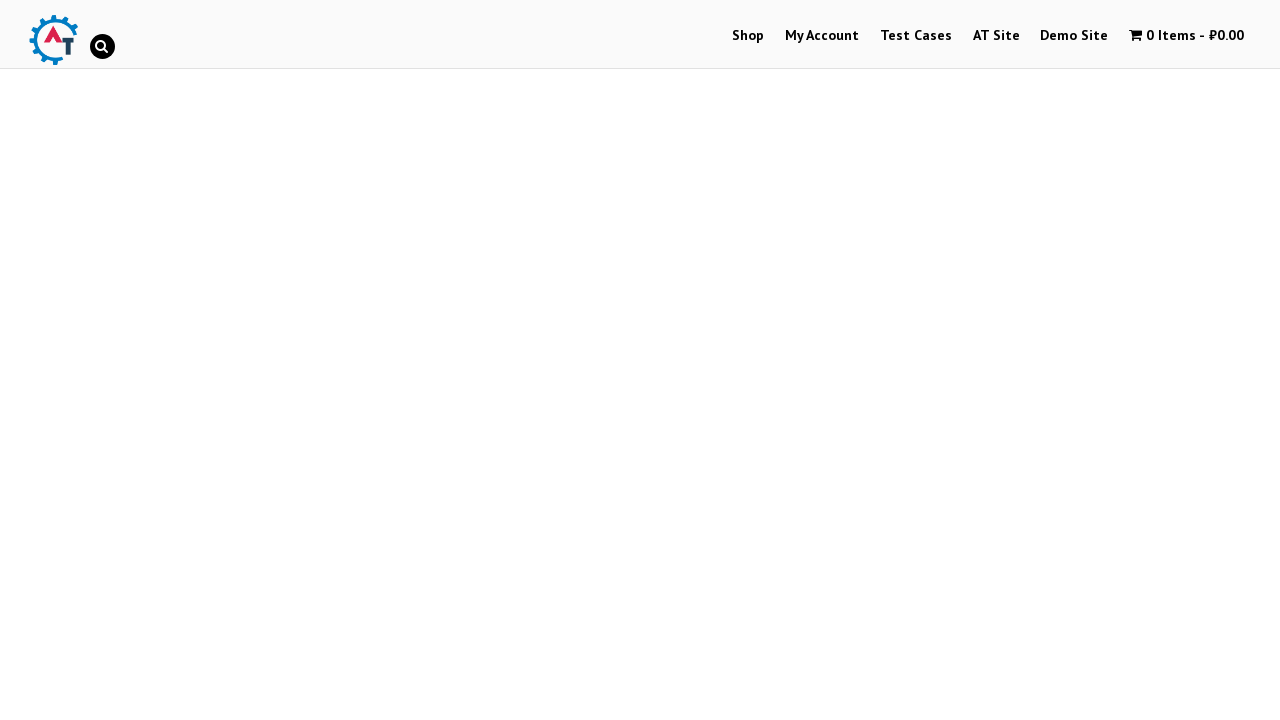

Arrivals section loaded
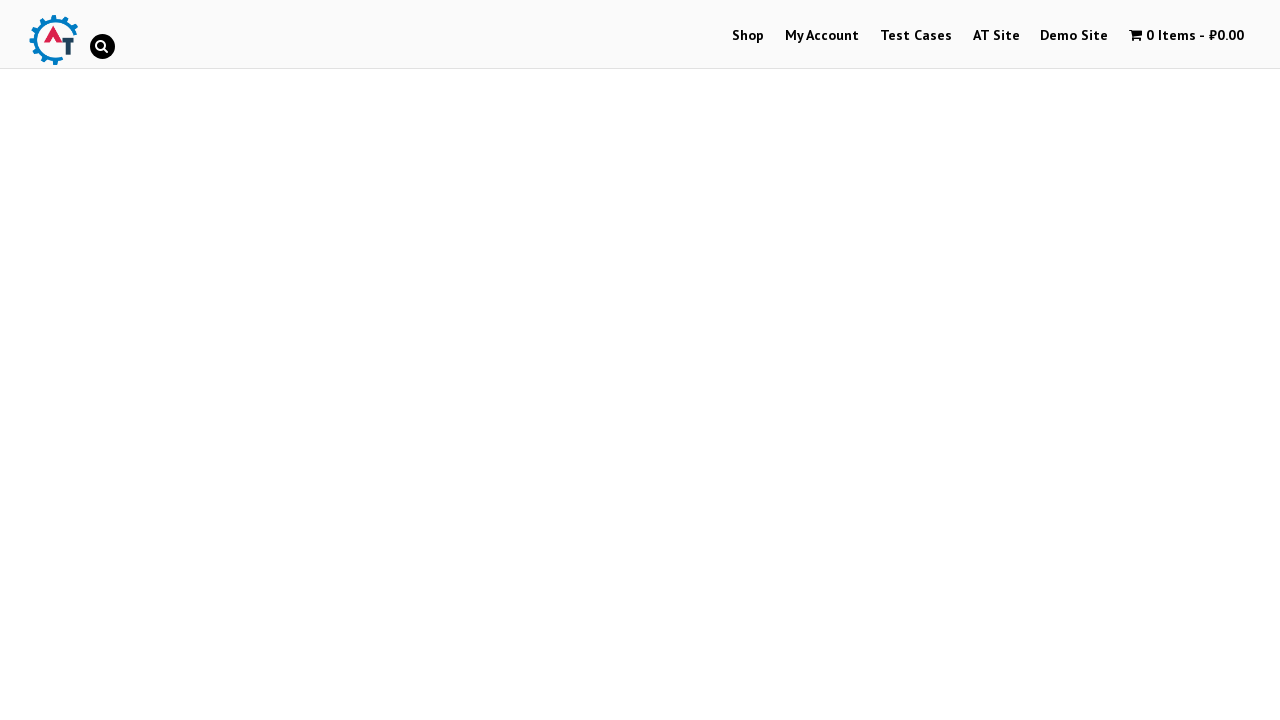

Clicked on 'Mastering JavaScript' book at (1039, 361) on text=Mastering JavaScript
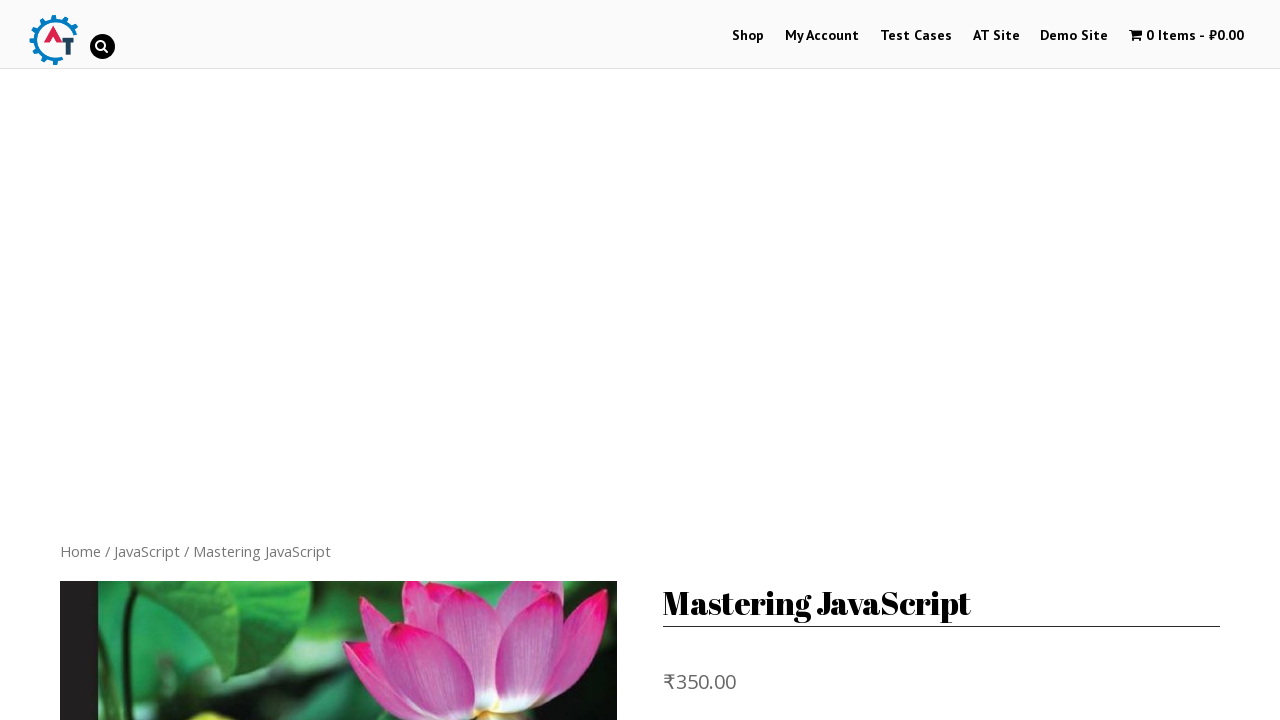

Page loaded and DOM content ready
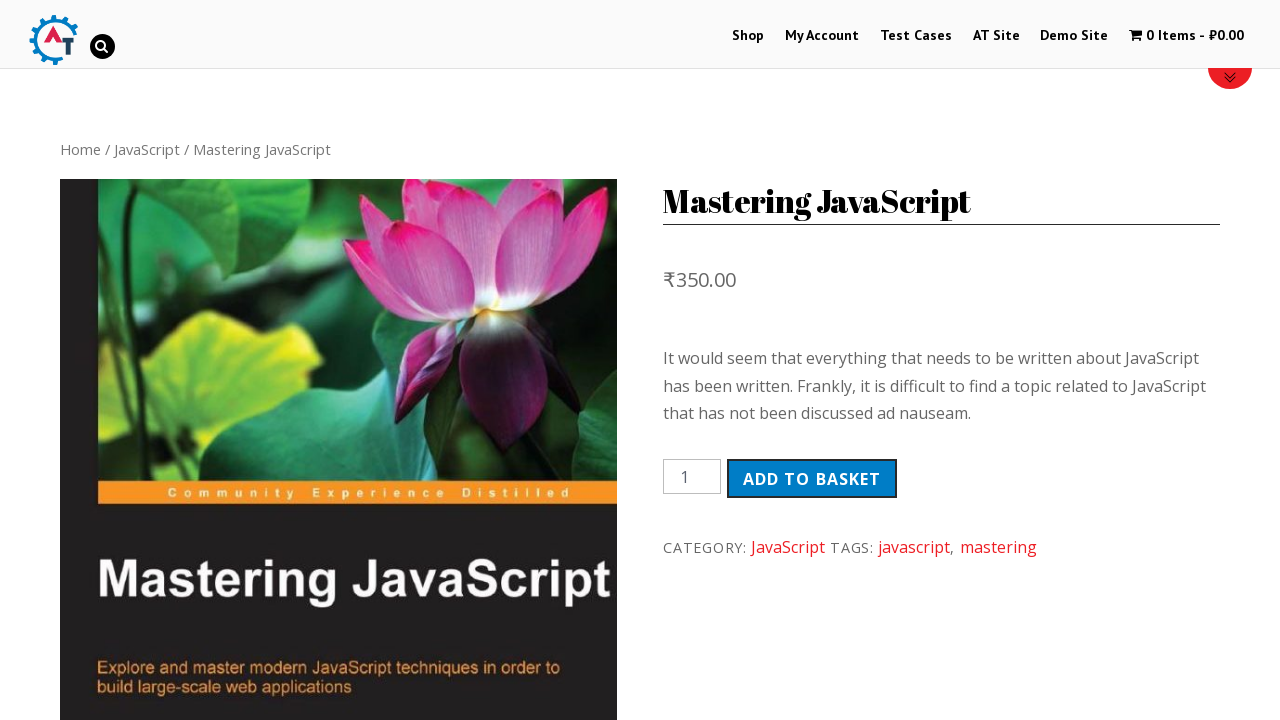

Verified page title contains 'Mastering JavaScript'
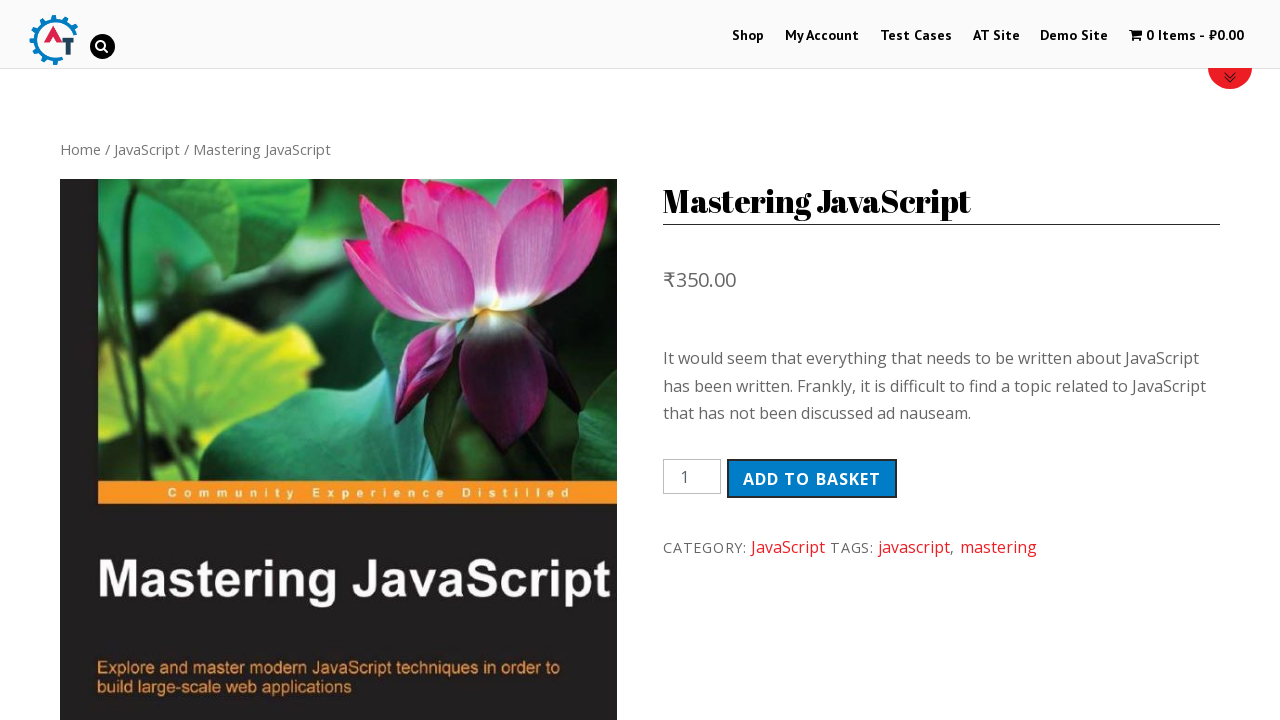

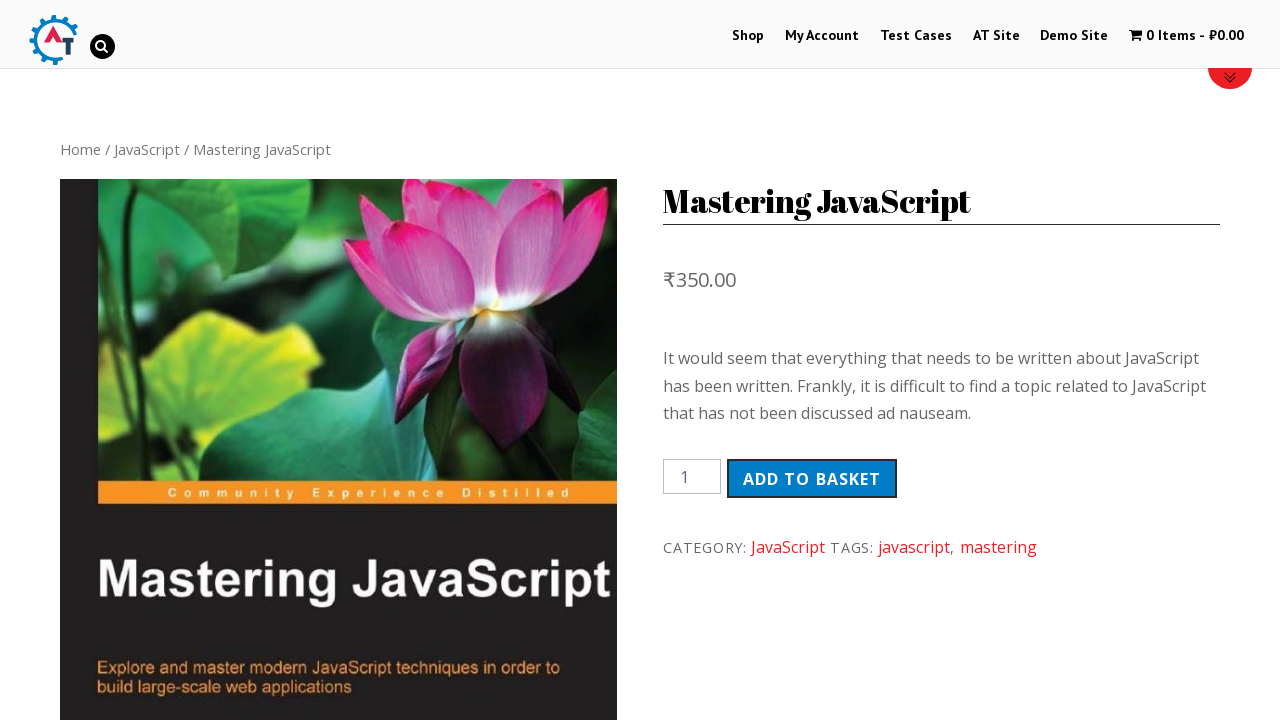